Navigates to the HP RERA Public Dashboard, clicks on the Registered Projects section, and iterates through multiple project entries by opening and closing their detail modals.

Starting URL: https://hprera.nic.in/PublicDashboard

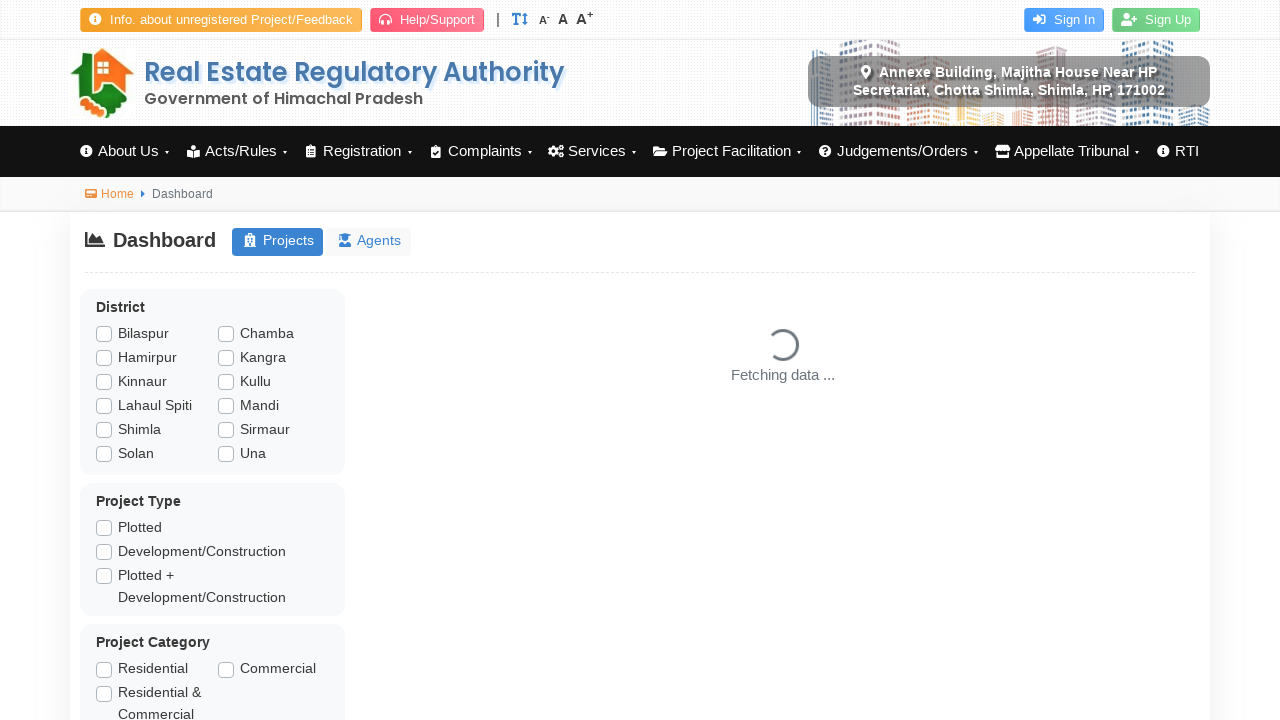

Waited for page to reach networkidle state
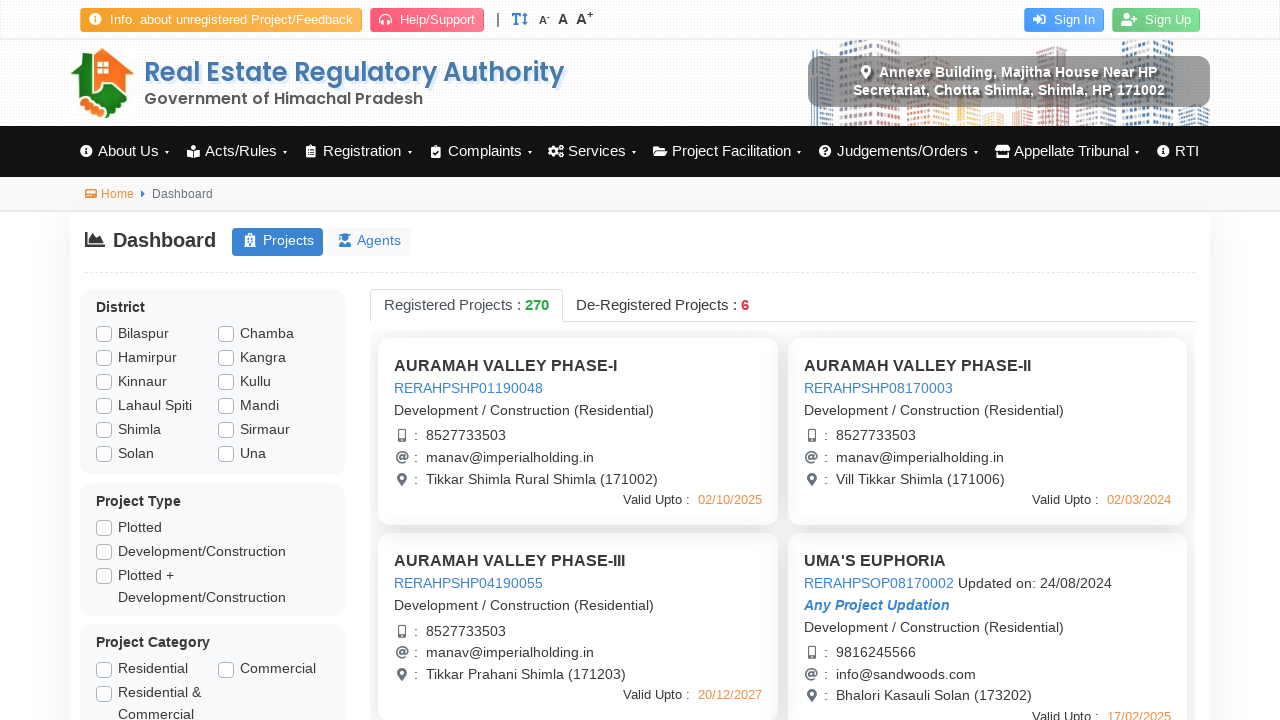

Clicked on Registered Projects section at (466, 305) on xpath=//*[@id="tab_project_main-filtered-data"]/ul/li[1]/a
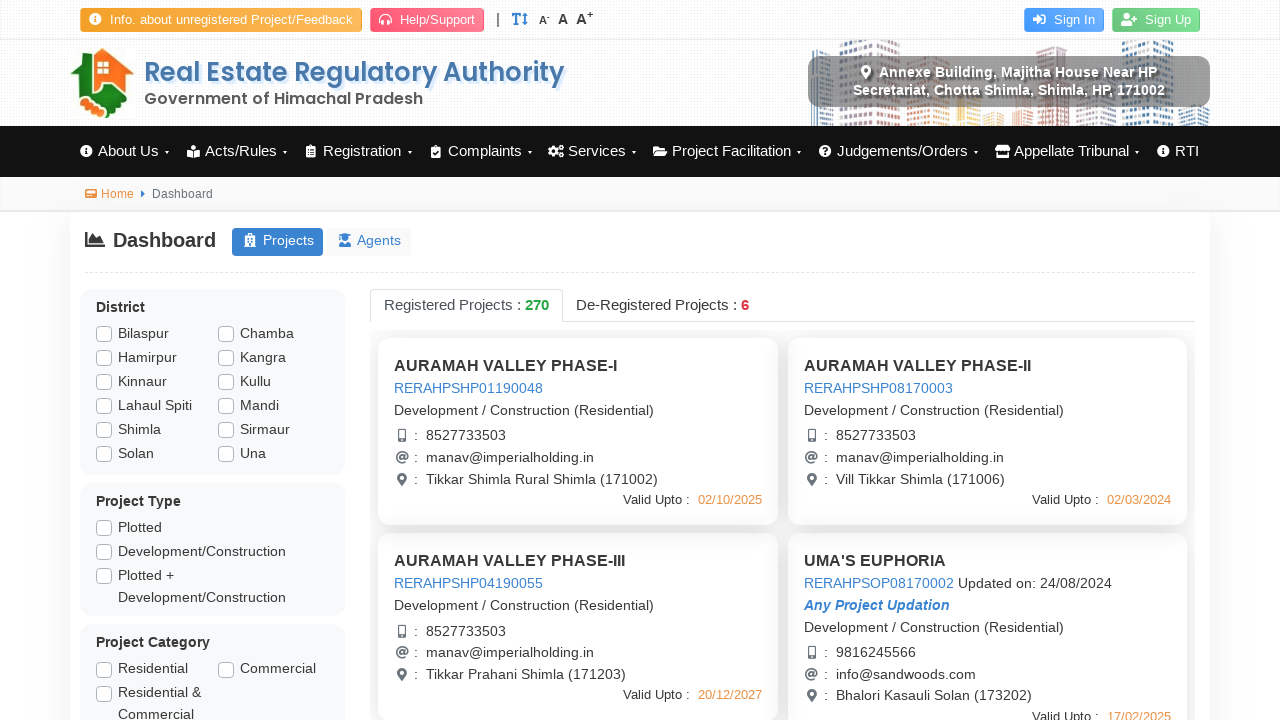

Waited 2 seconds for Registered Projects section to load
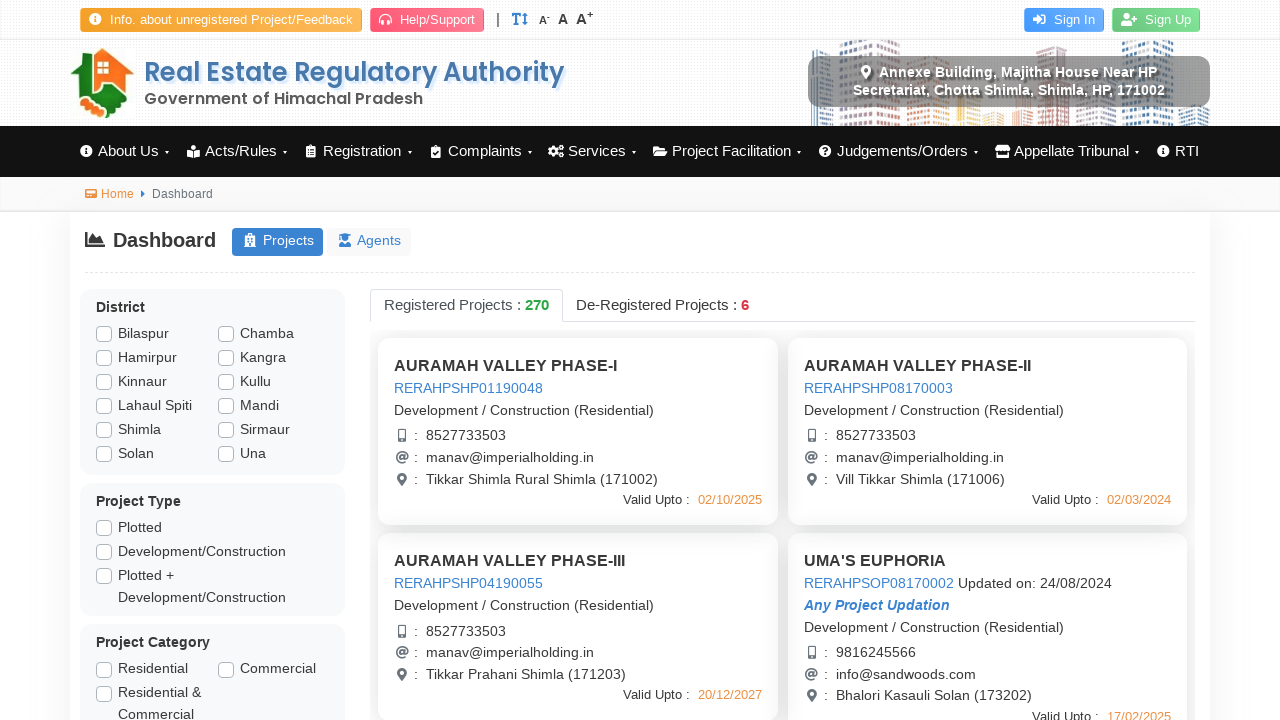

Clicked on project 1 to open details modal at (468, 388) on //*[@id="reg-Projects"]/div/div/div[1]/div/div/a
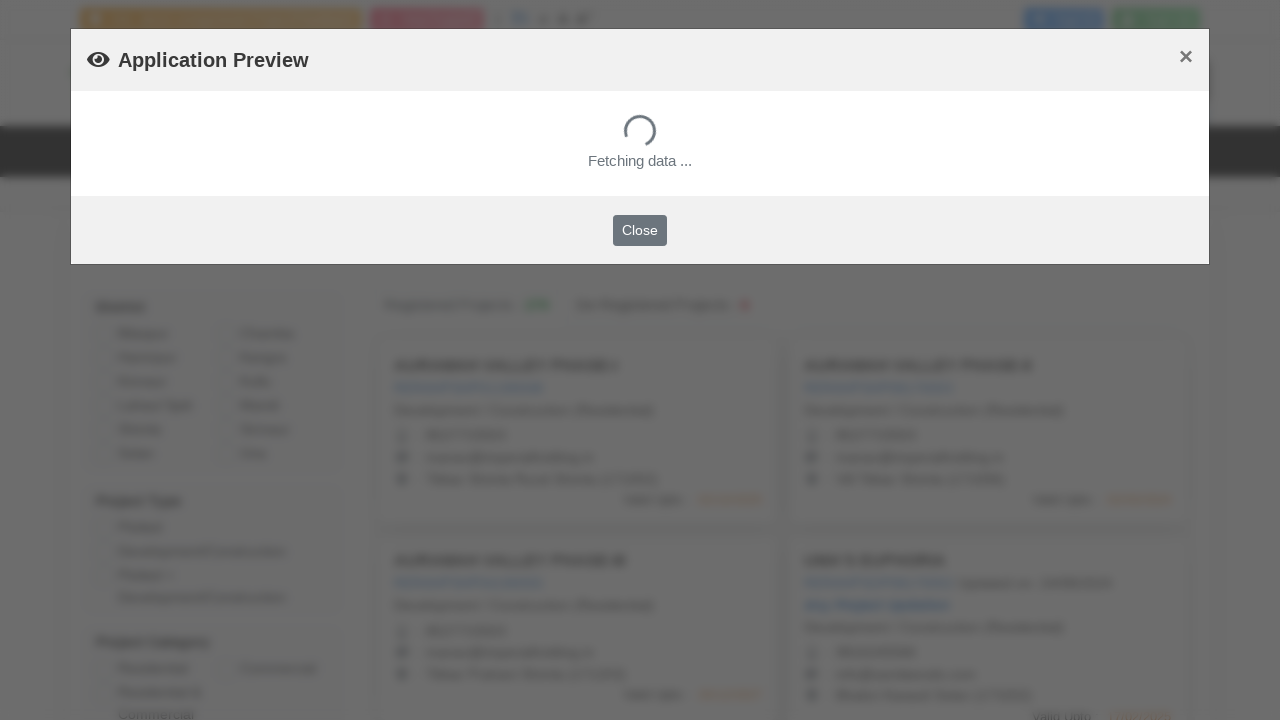

Waited 2 seconds for project 1 modal to load
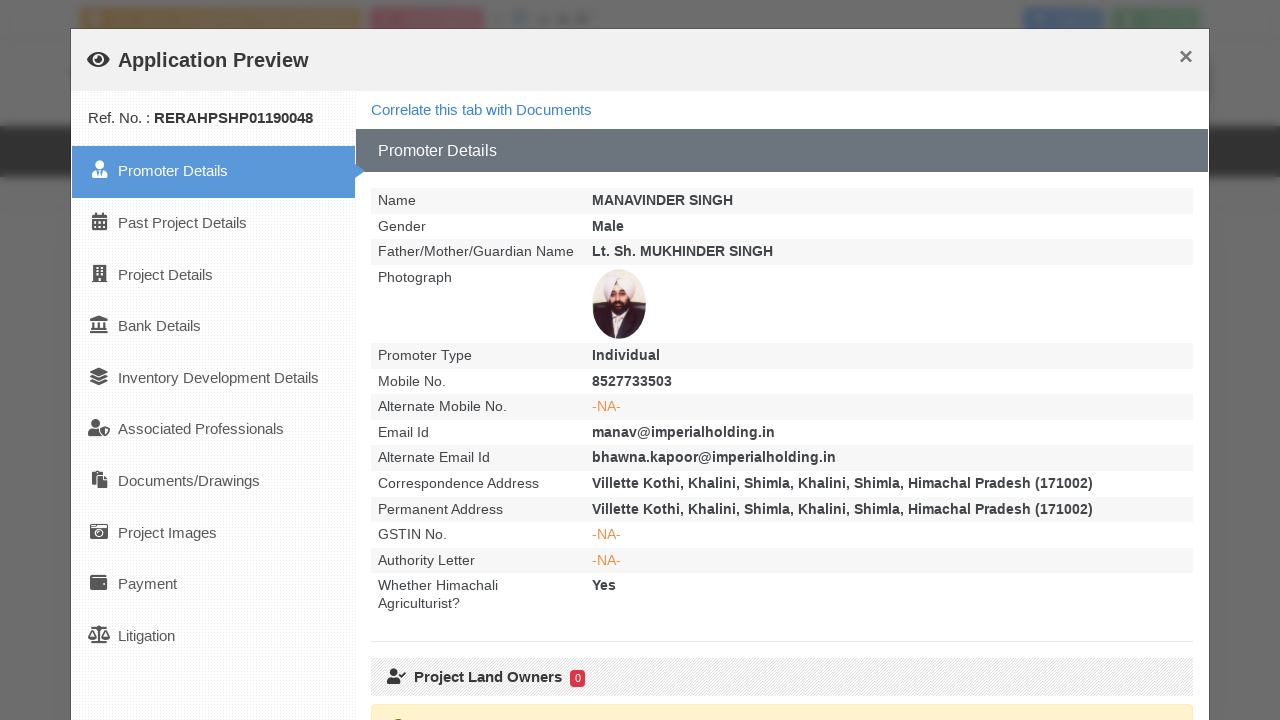

Project 1 modal content is visible
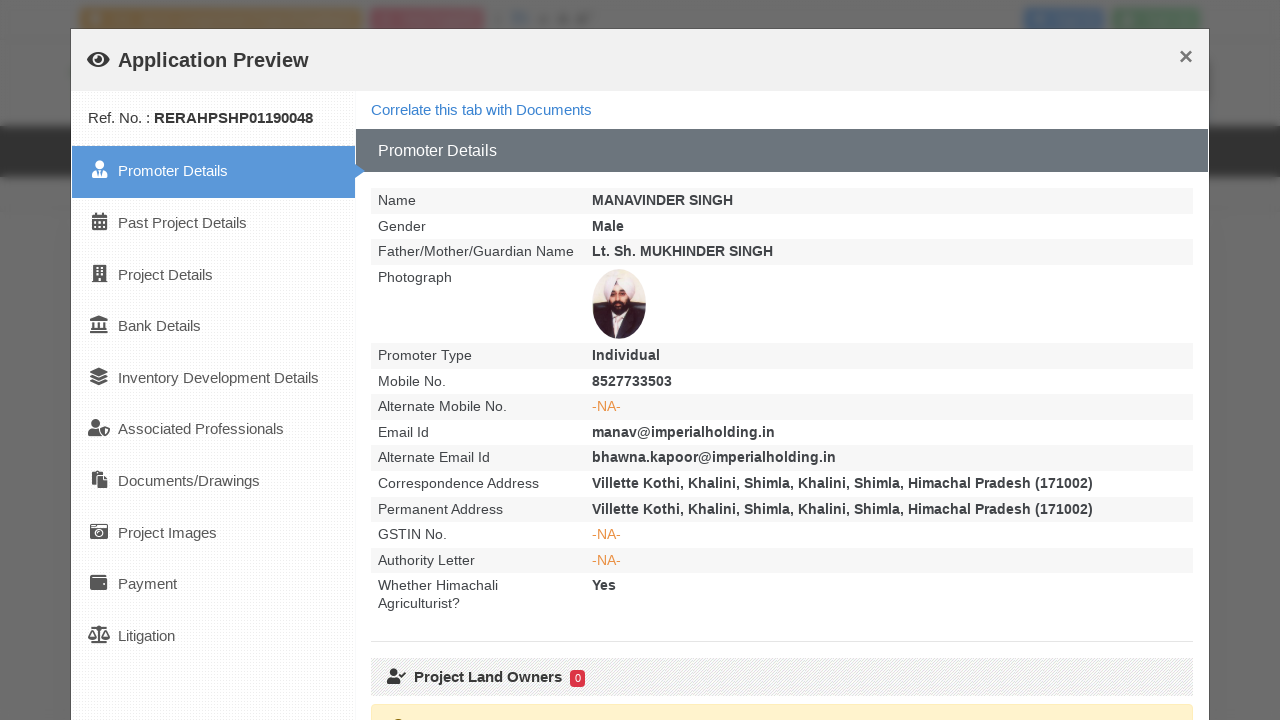

Clicked close button to close project 1 modal at (1186, 57) on xpath=//*[@id="modal-data-display-tab_project_main"]/div/div/div[1]/button
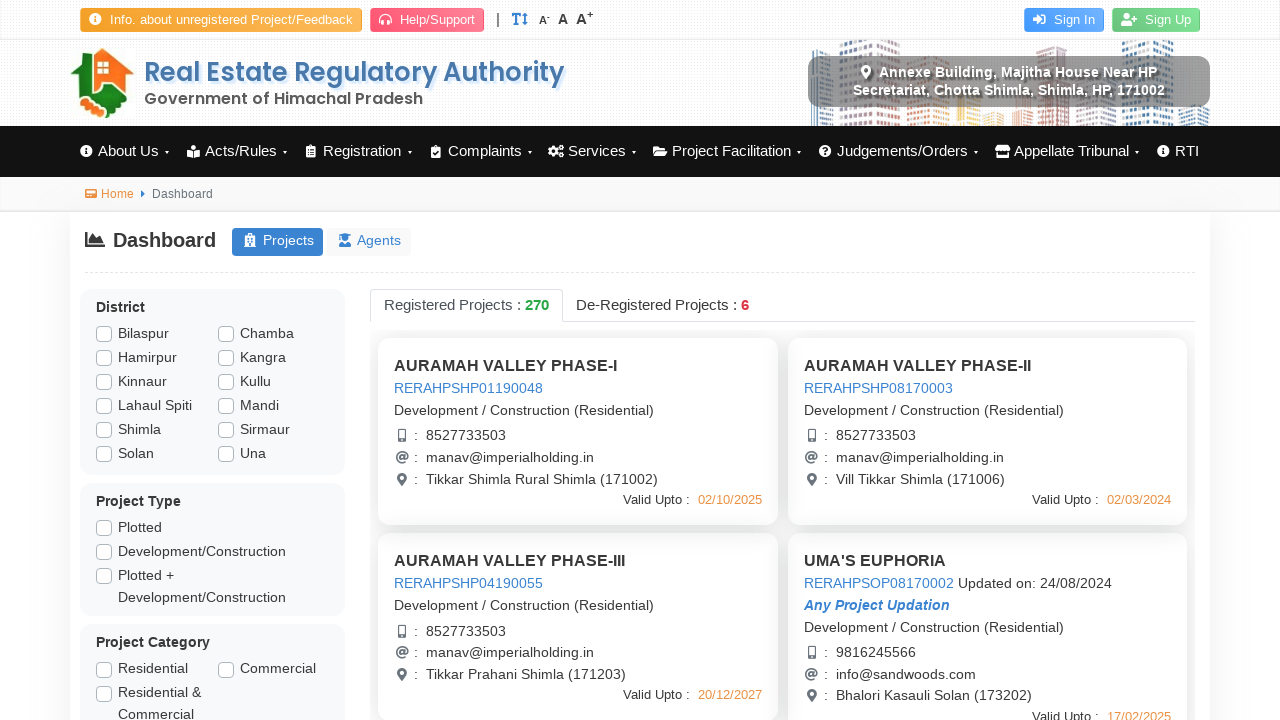

Waited 2 seconds for project 1 modal to close
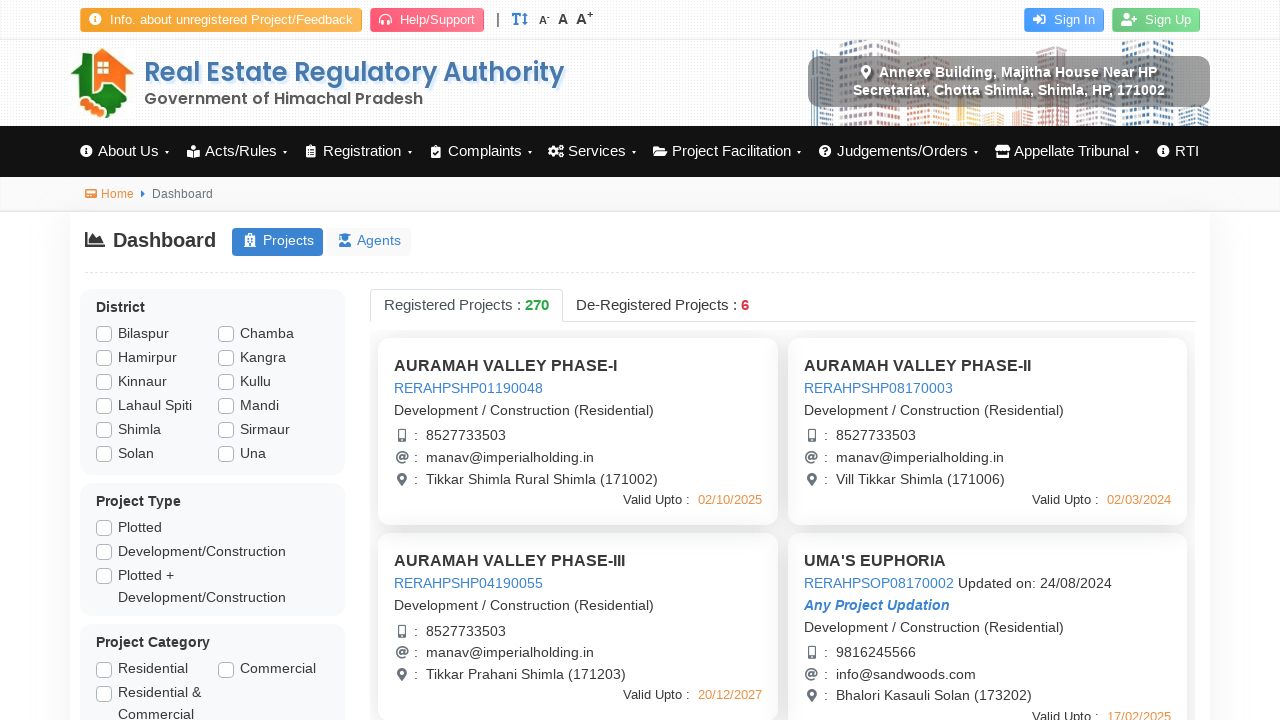

Clicked on project 2 to open details modal at (878, 388) on //*[@id="reg-Projects"]/div/div/div[2]/div/div/a
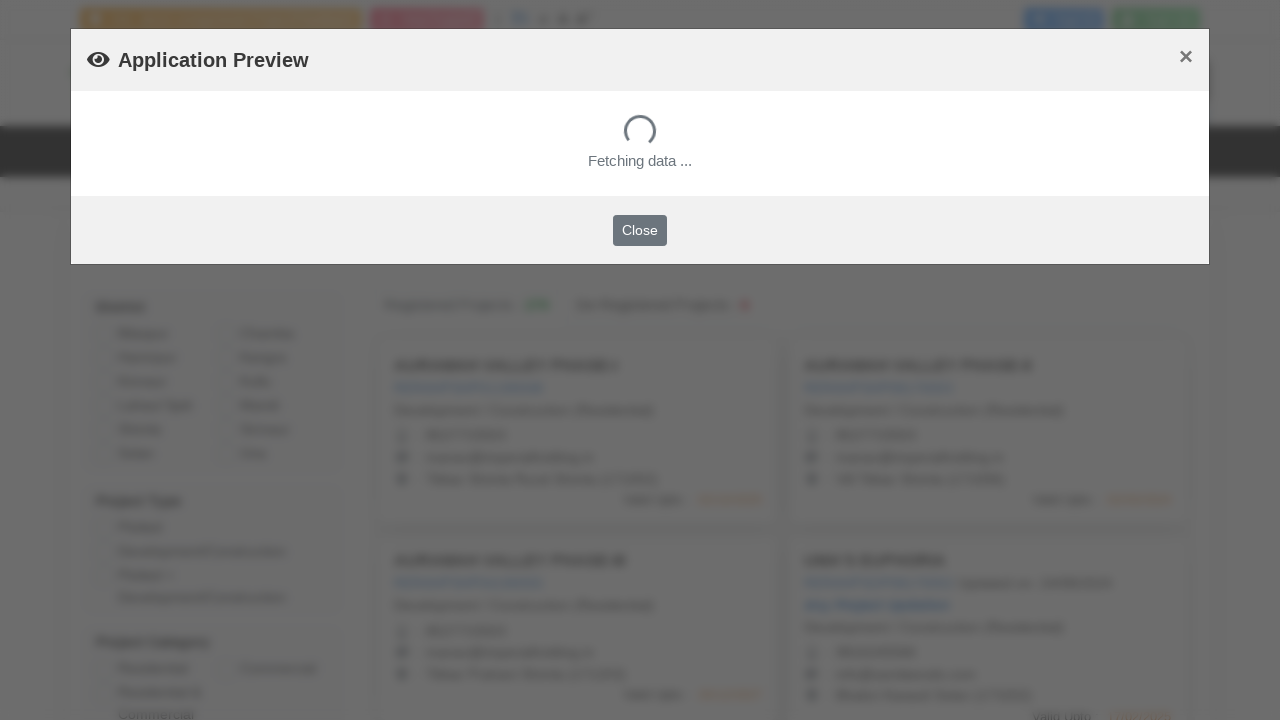

Waited 2 seconds for project 2 modal to load
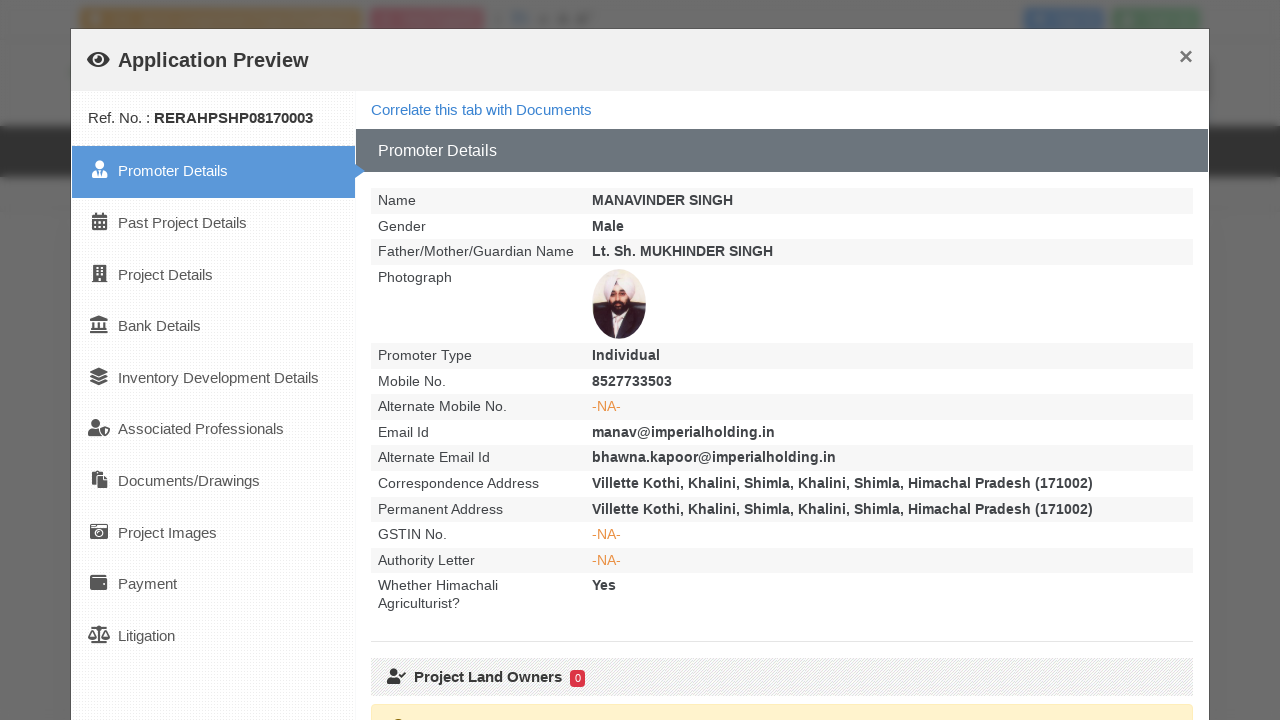

Project 2 modal content is visible
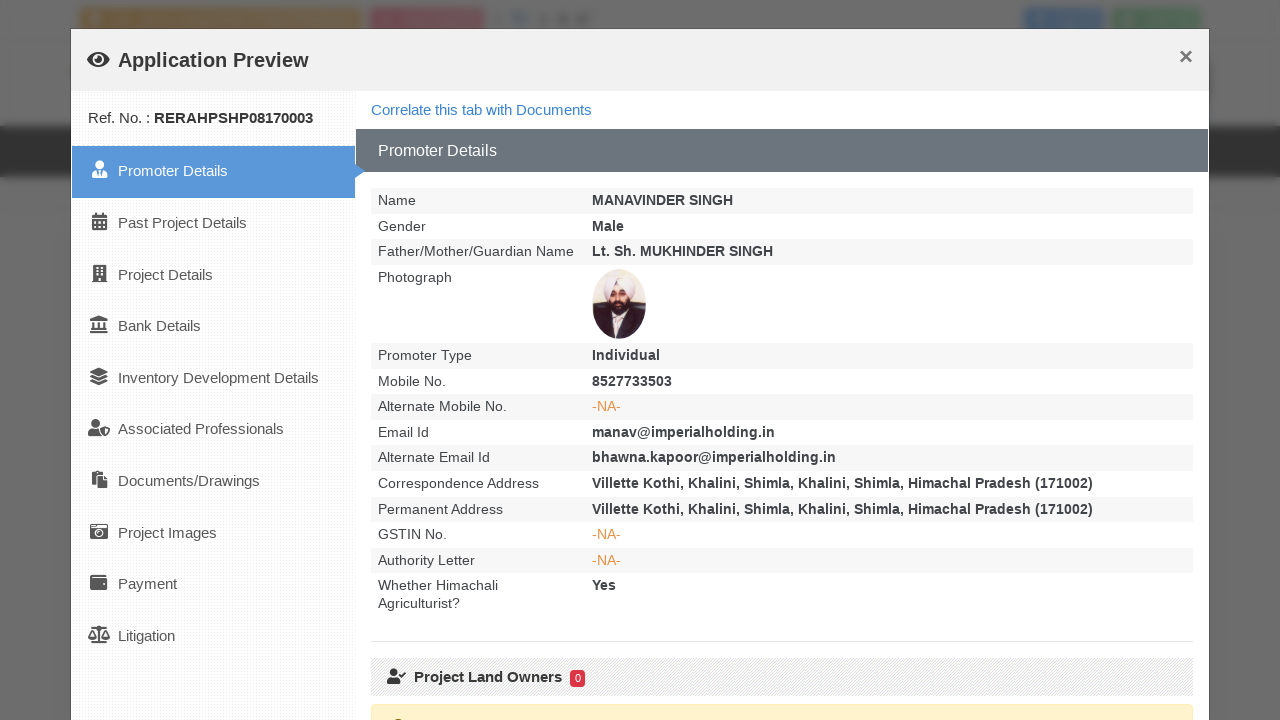

Clicked close button to close project 2 modal at (1186, 57) on xpath=//*[@id="modal-data-display-tab_project_main"]/div/div/div[1]/button
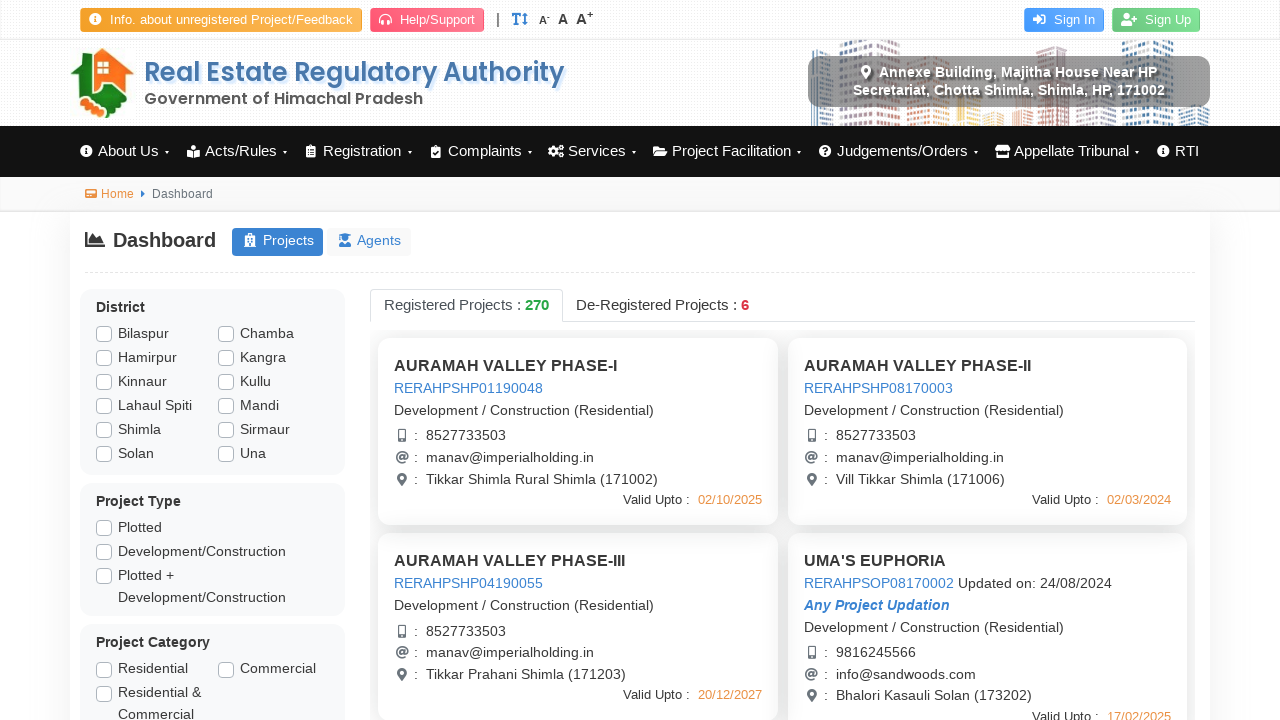

Waited 2 seconds for project 2 modal to close
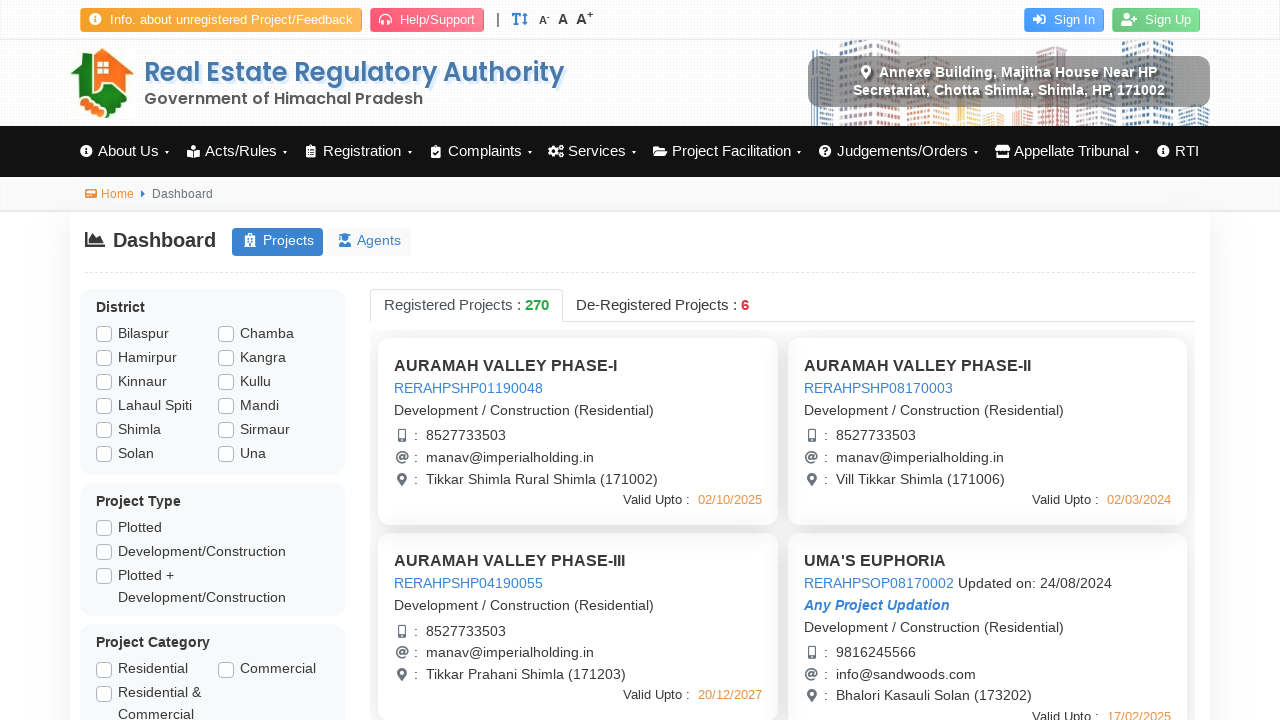

Clicked on project 3 to open details modal at (468, 583) on //*[@id="reg-Projects"]/div/div/div[3]/div/div/a
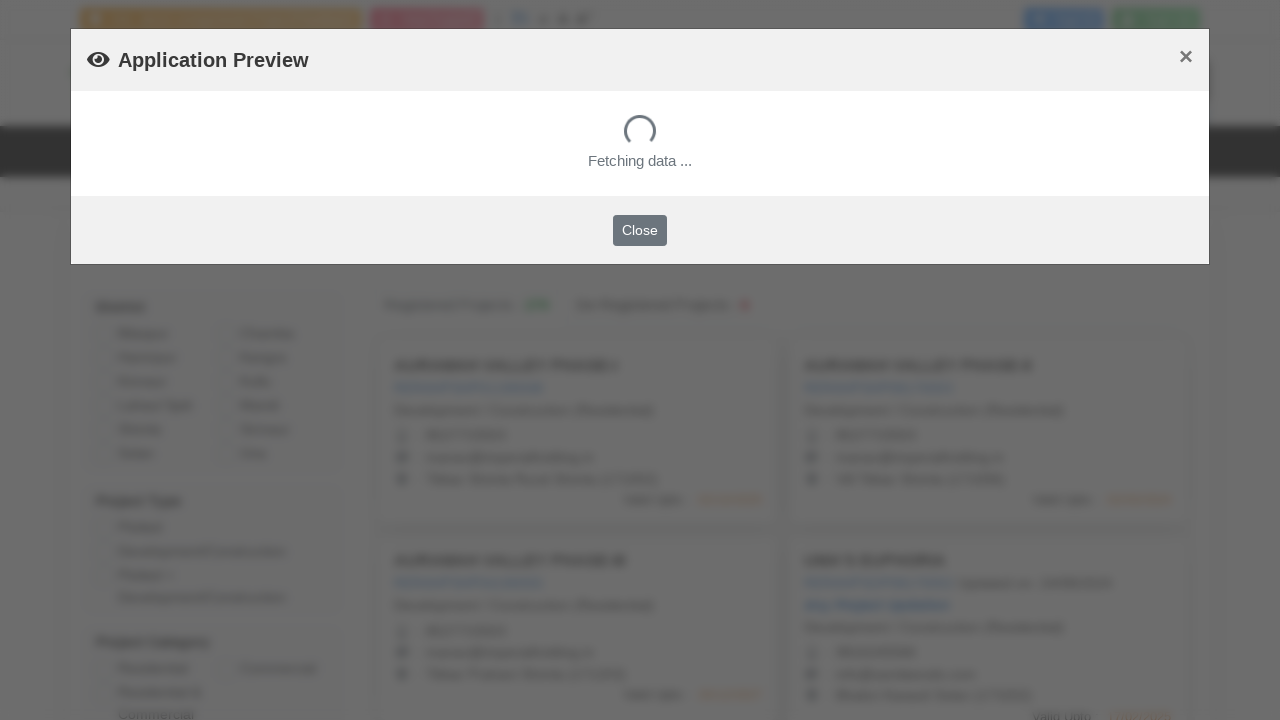

Waited 2 seconds for project 3 modal to load
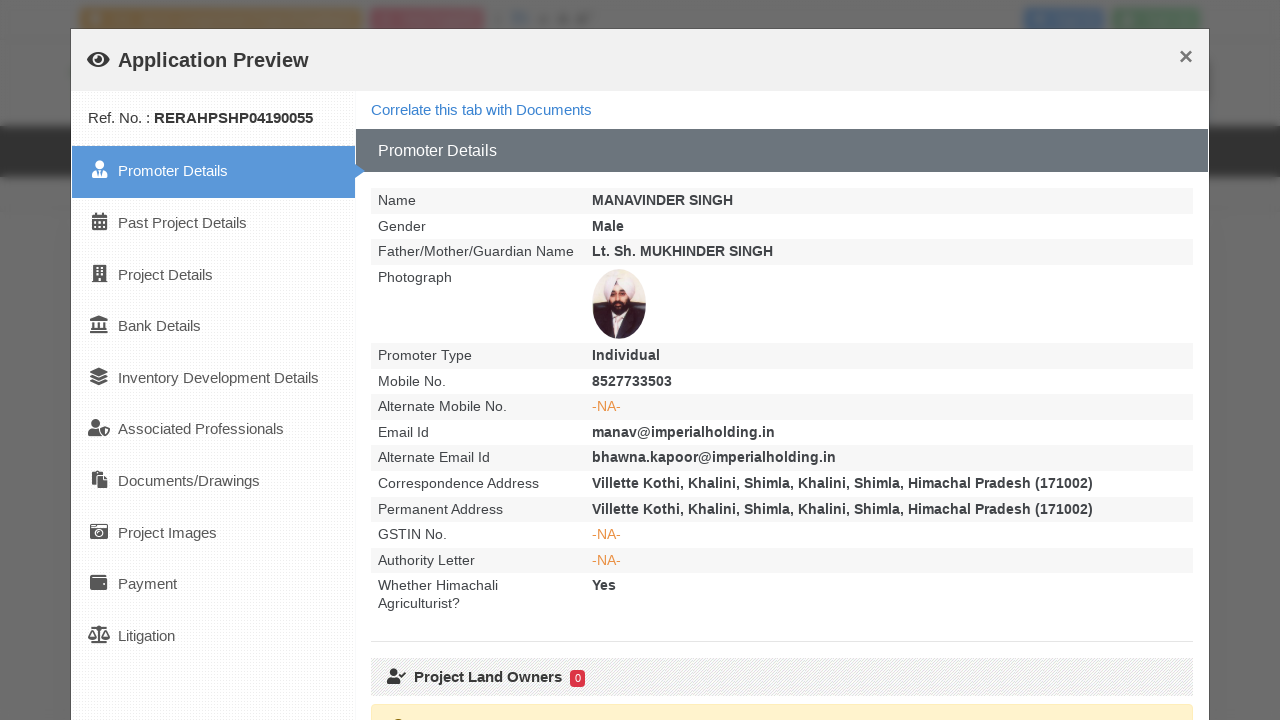

Project 3 modal content is visible
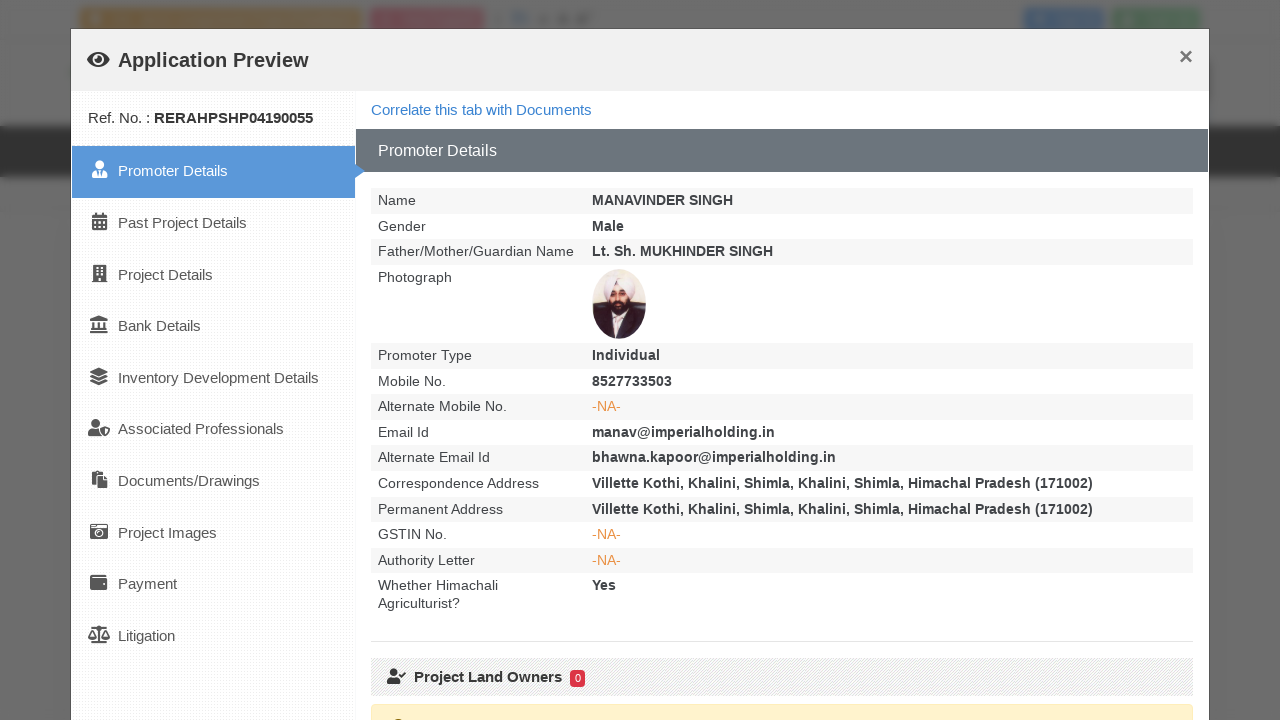

Clicked close button to close project 3 modal at (1186, 57) on xpath=//*[@id="modal-data-display-tab_project_main"]/div/div/div[1]/button
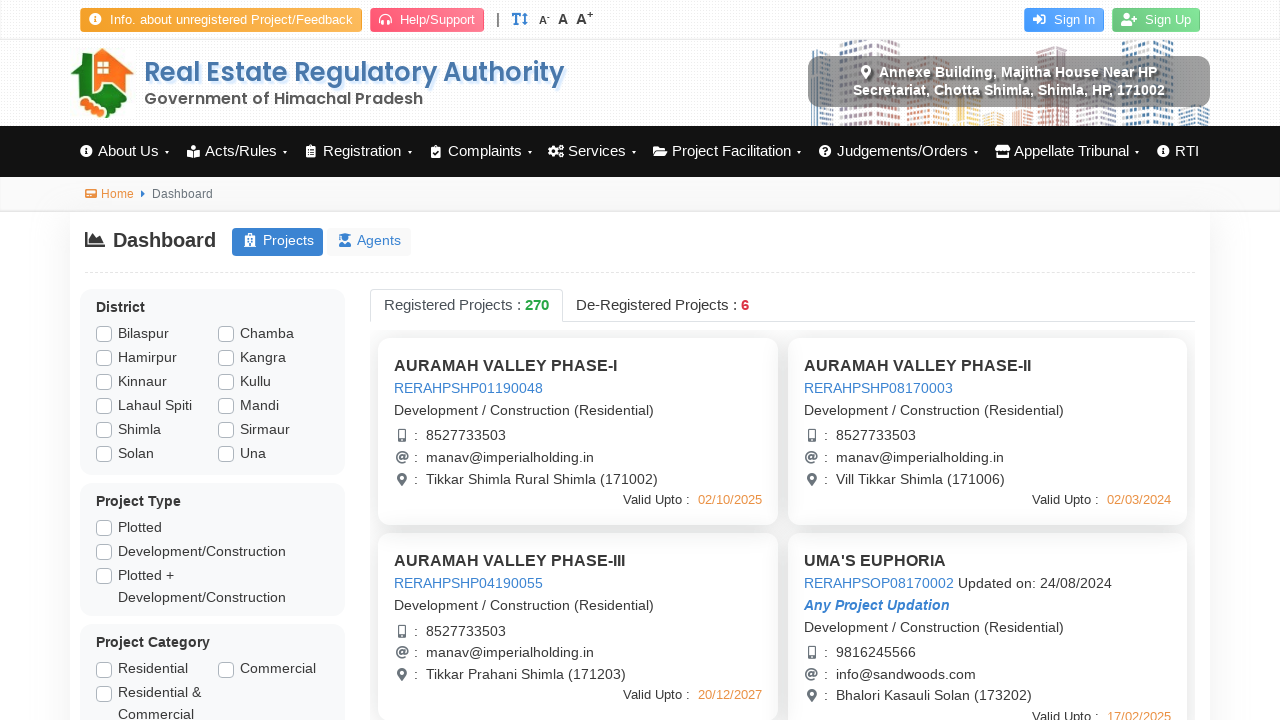

Waited 2 seconds for project 3 modal to close
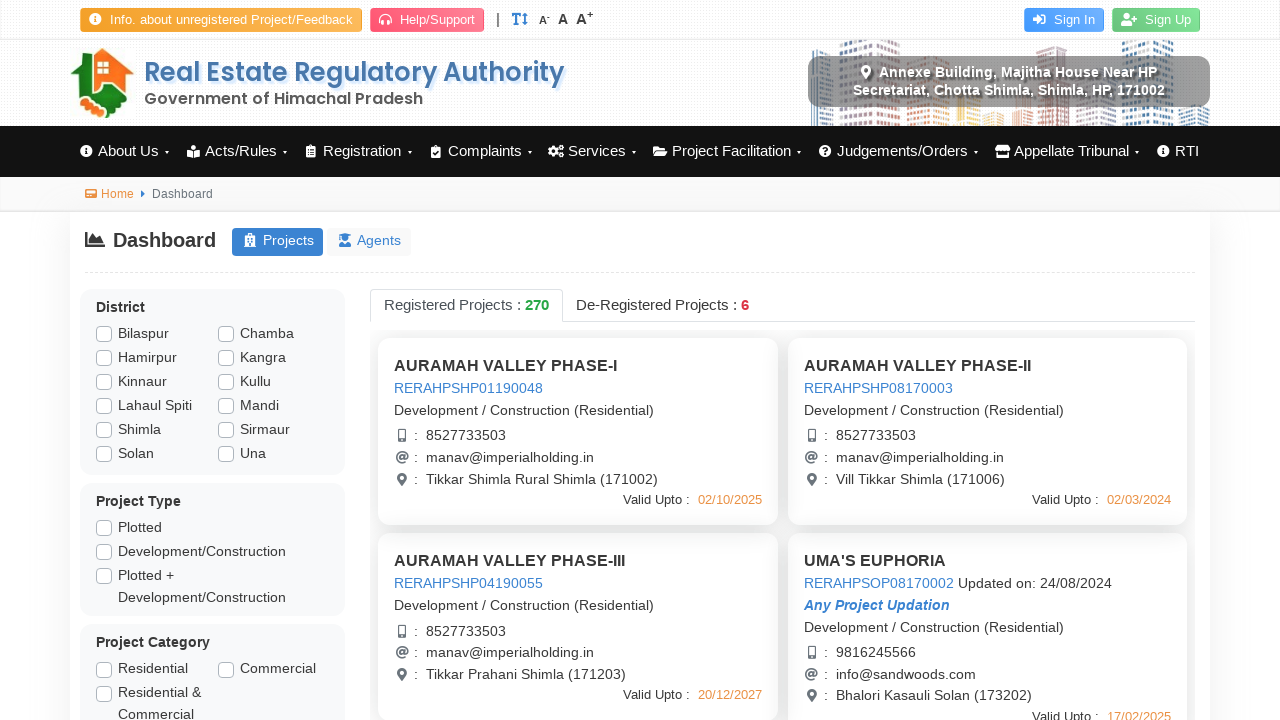

Clicked on project 4 to open details modal at (880, 583) on //*[@id="reg-Projects"]/div/div/div[4]/div/div/a
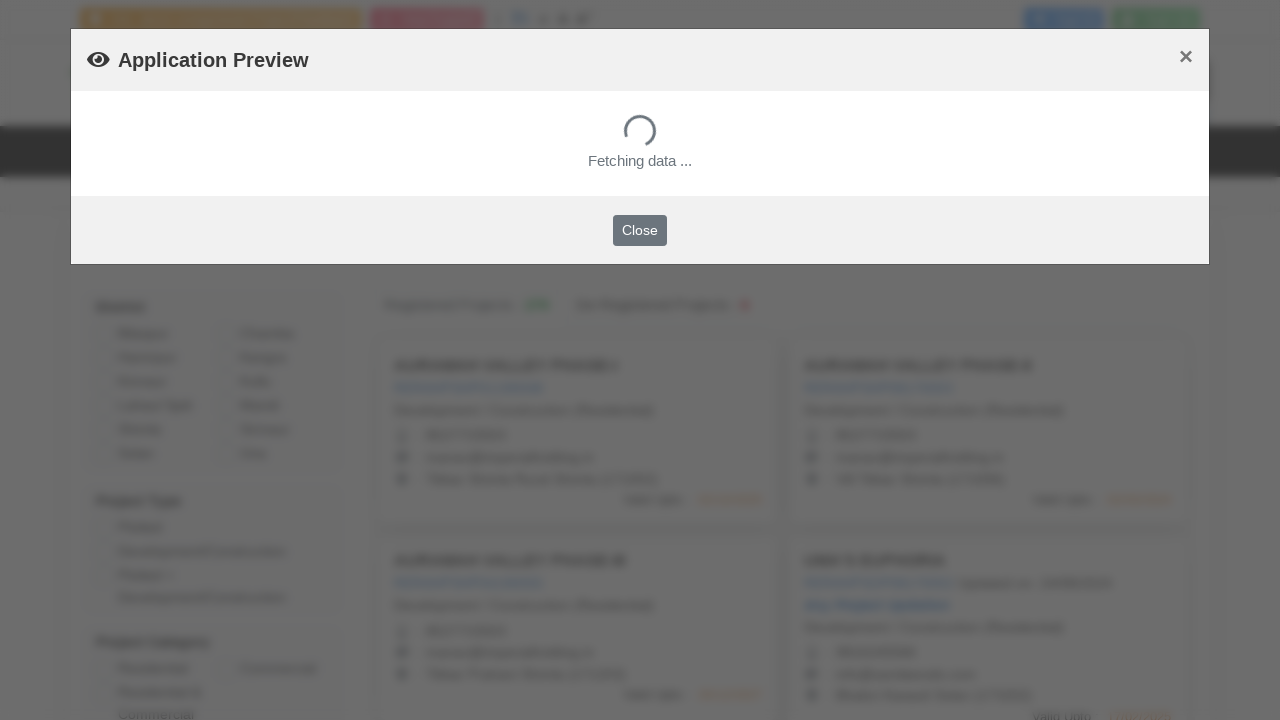

Waited 2 seconds for project 4 modal to load
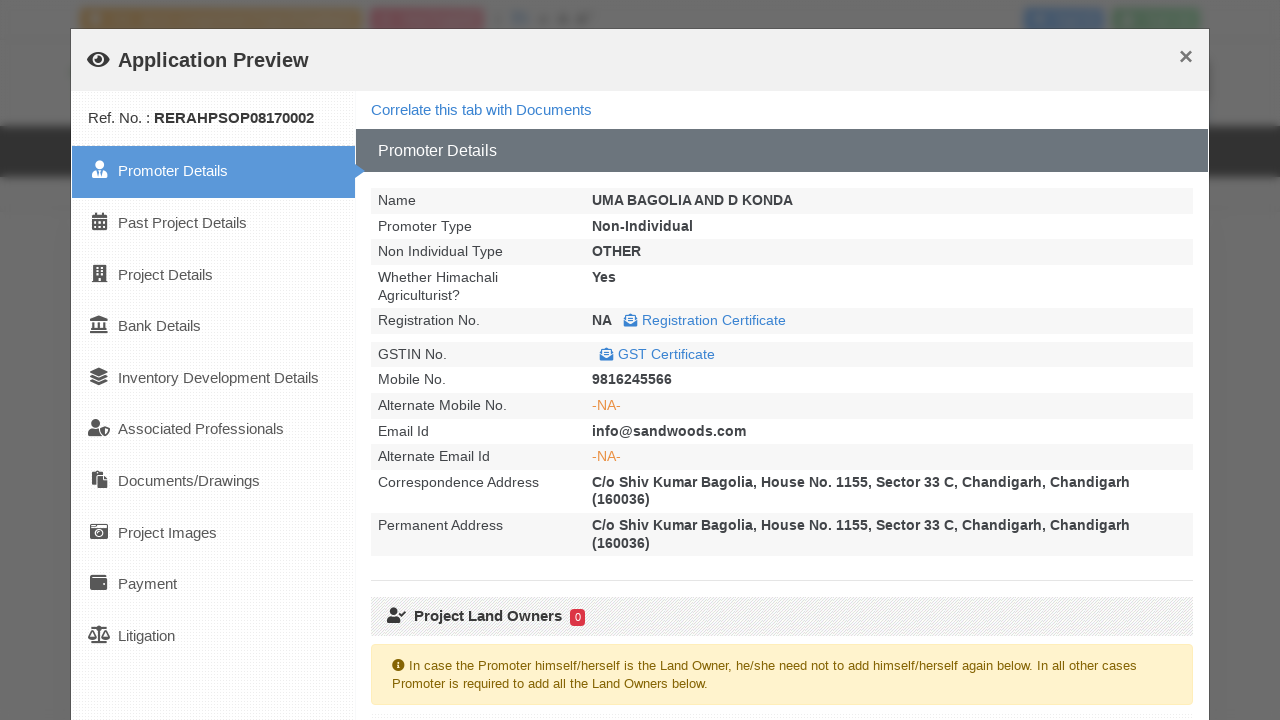

Project 4 modal content is visible
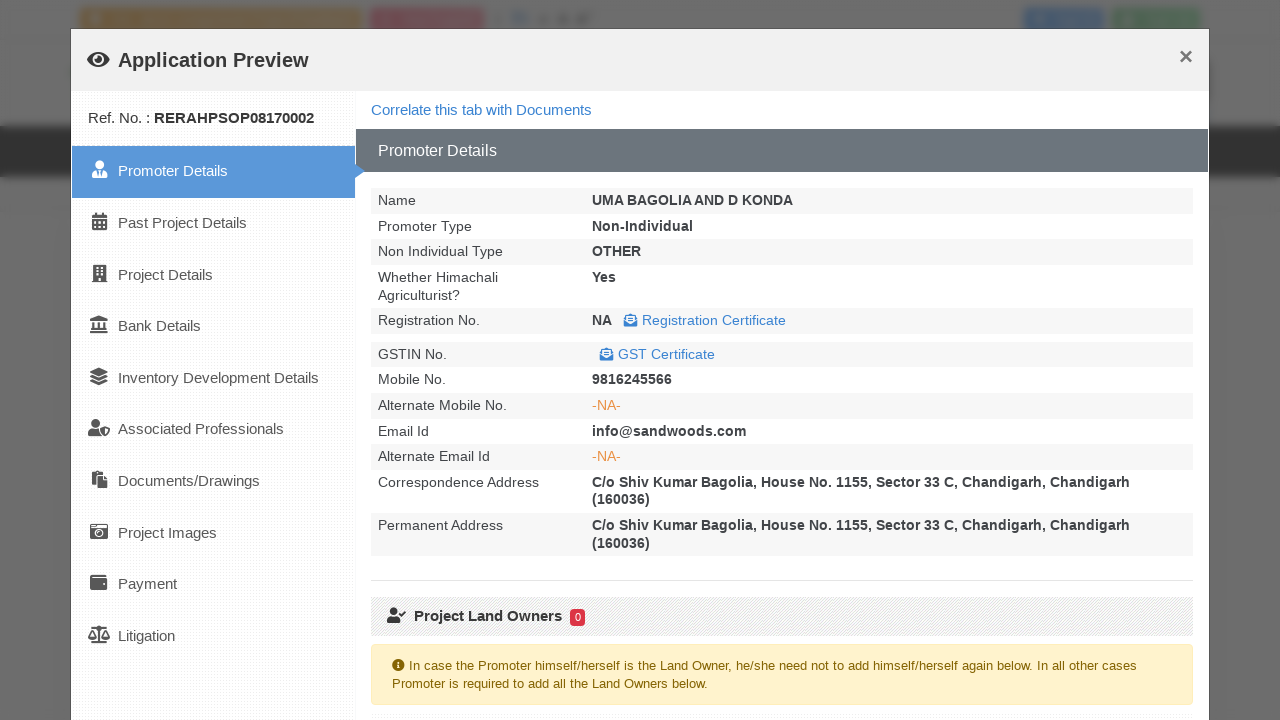

Clicked close button to close project 4 modal at (1186, 57) on xpath=//*[@id="modal-data-display-tab_project_main"]/div/div/div[1]/button
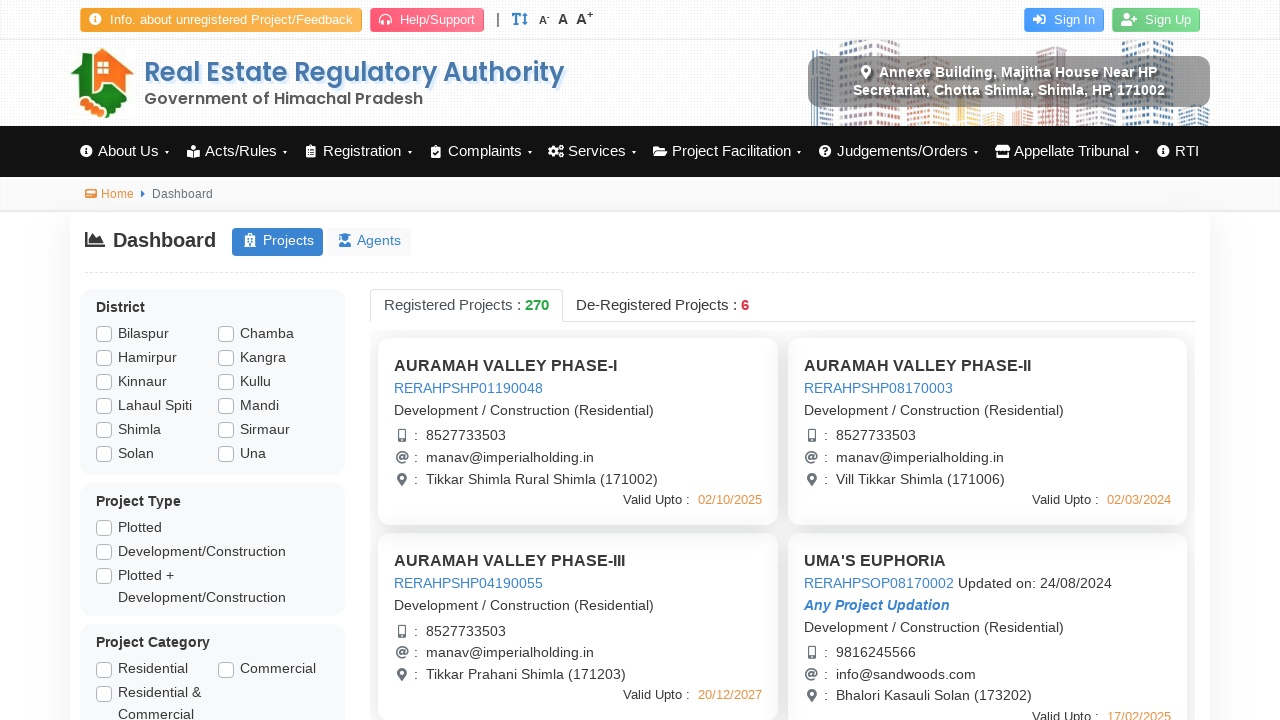

Waited 2 seconds for project 4 modal to close
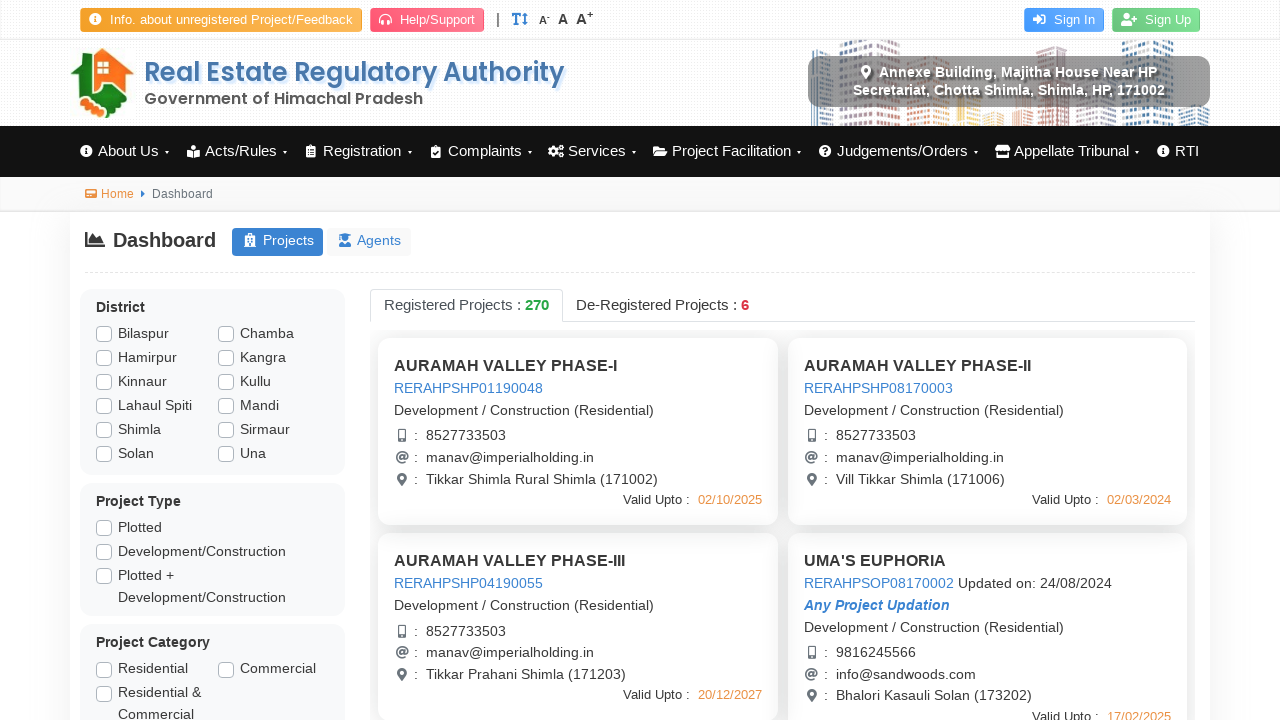

Clicked on project 5 to open details modal at (468, 360) on //*[@id="reg-Projects"]/div/div/div[5]/div/div/a
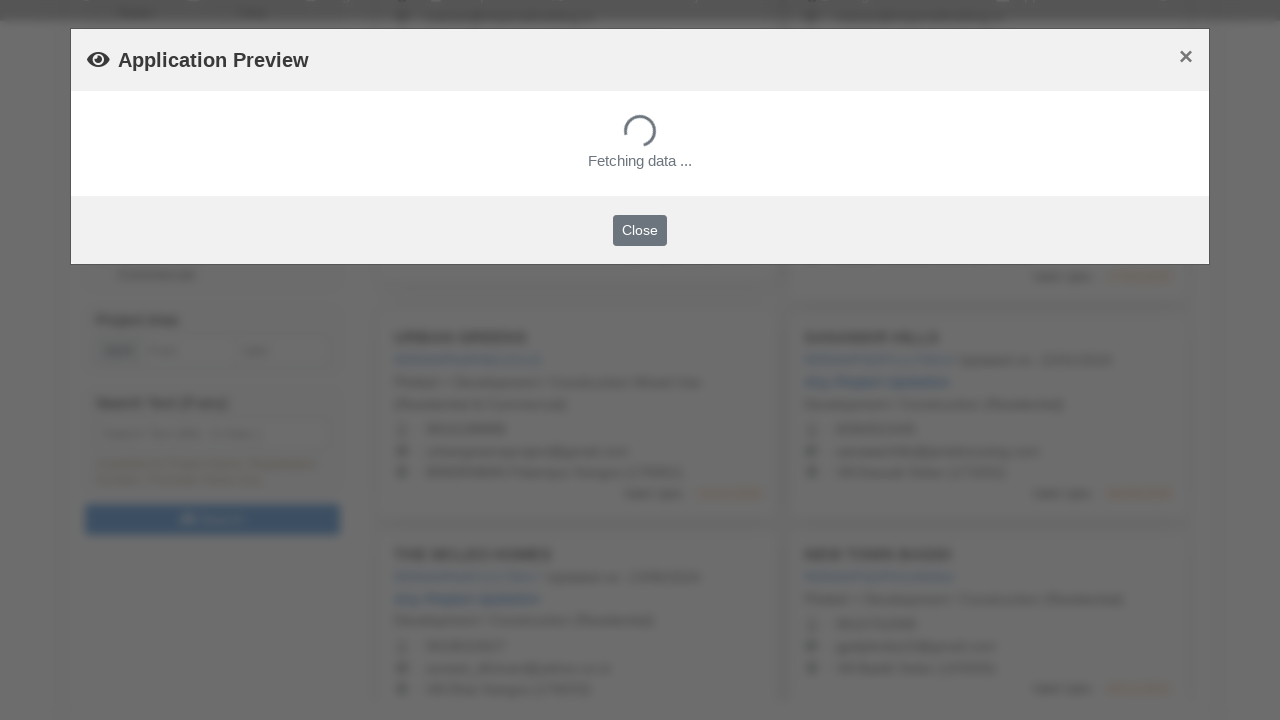

Waited 2 seconds for project 5 modal to load
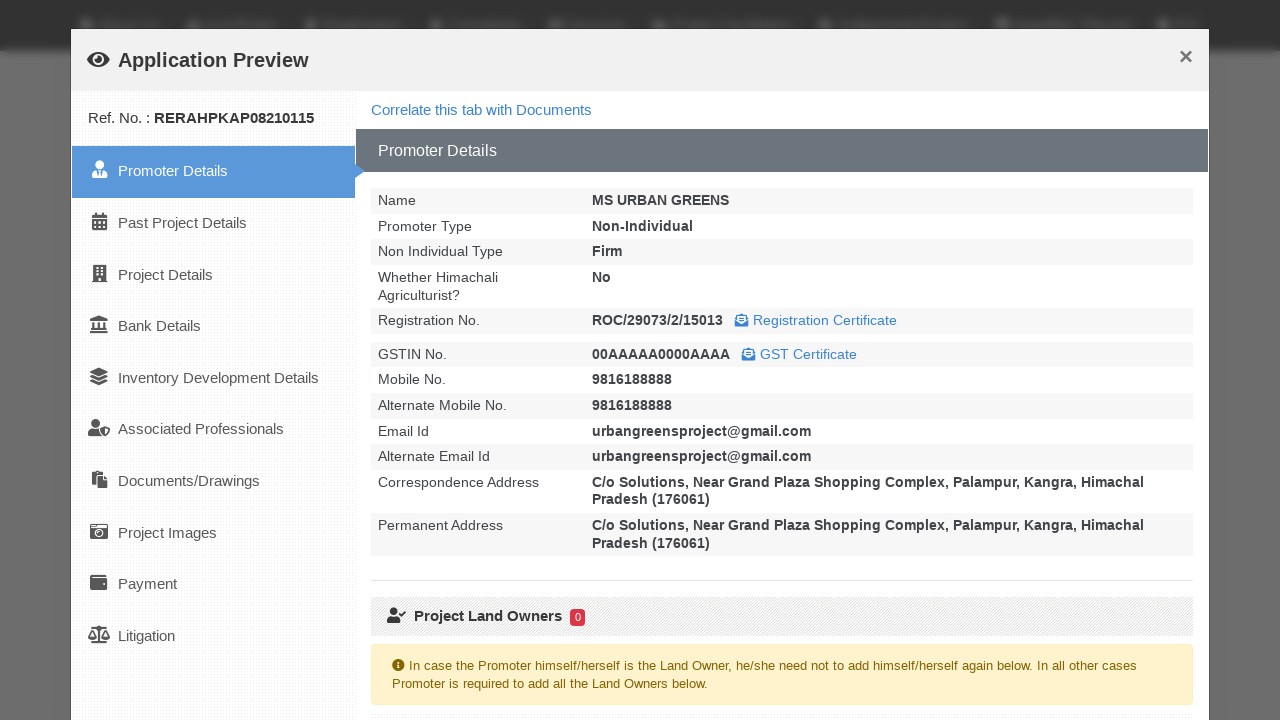

Project 5 modal content is visible
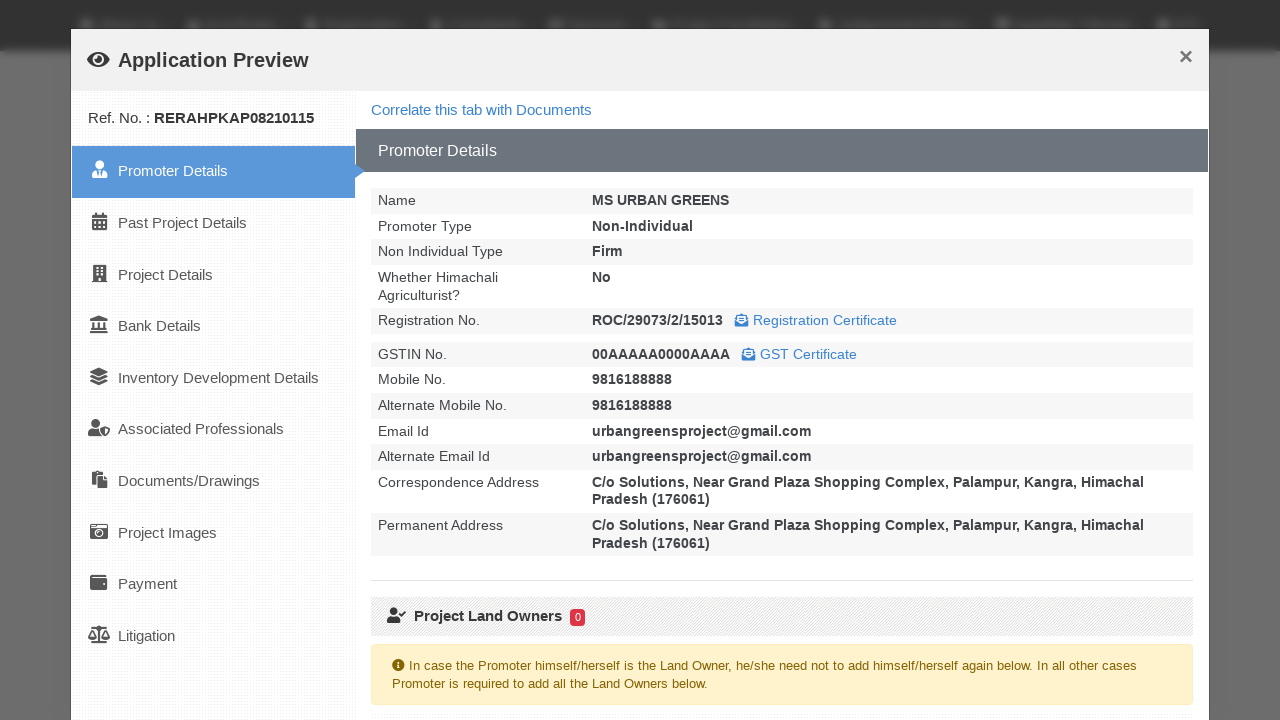

Clicked close button to close project 5 modal at (1186, 57) on xpath=//*[@id="modal-data-display-tab_project_main"]/div/div/div[1]/button
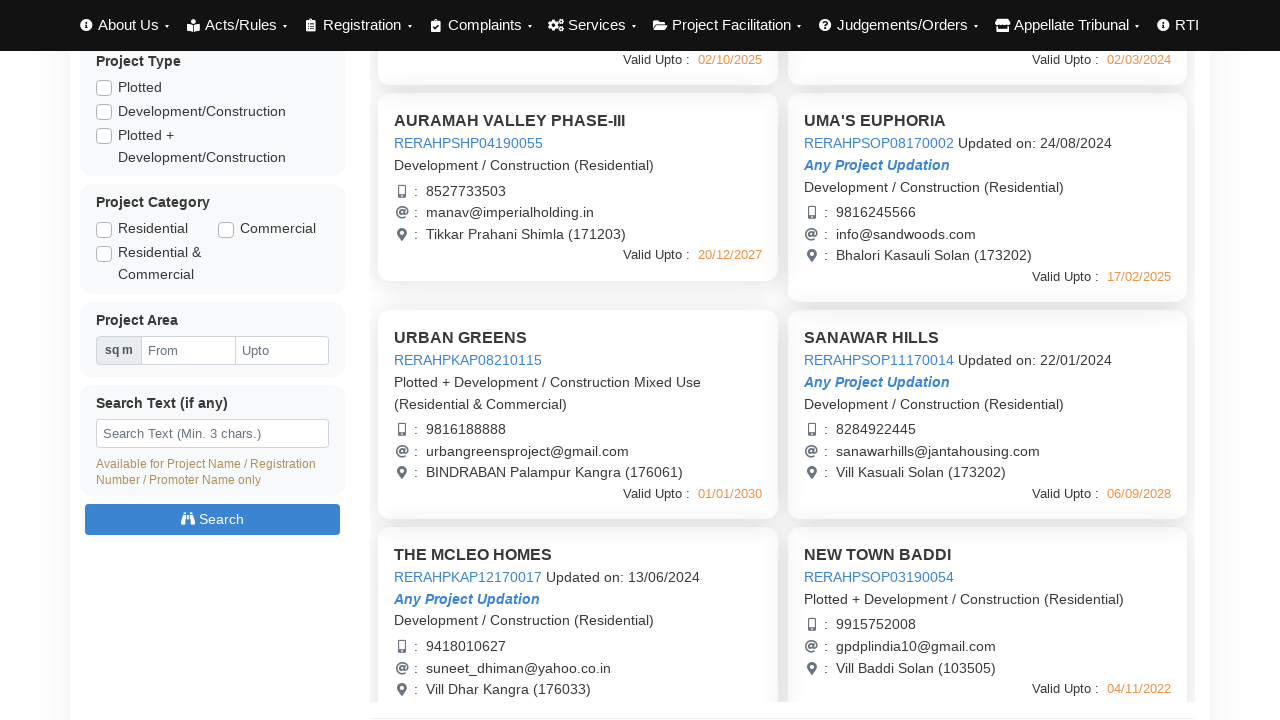

Waited 2 seconds for project 5 modal to close
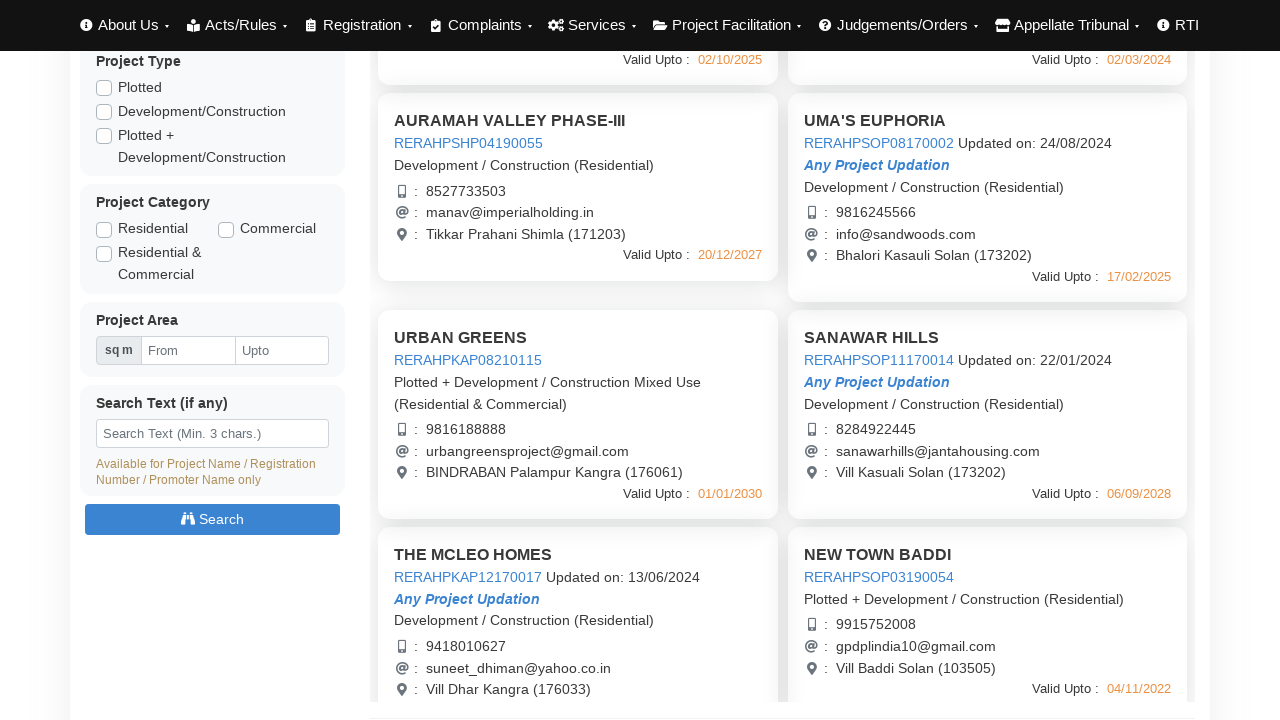

Clicked on project 6 to open details modal at (880, 360) on //*[@id="reg-Projects"]/div/div/div[6]/div/div/a
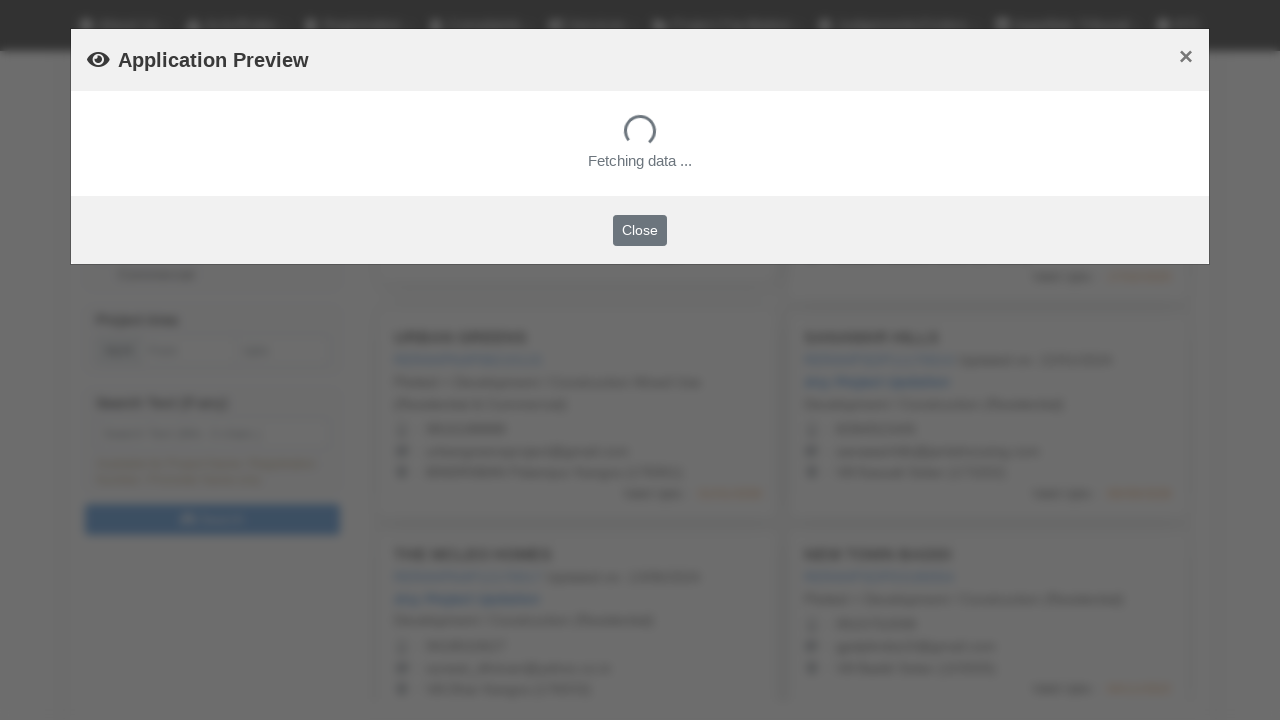

Waited 2 seconds for project 6 modal to load
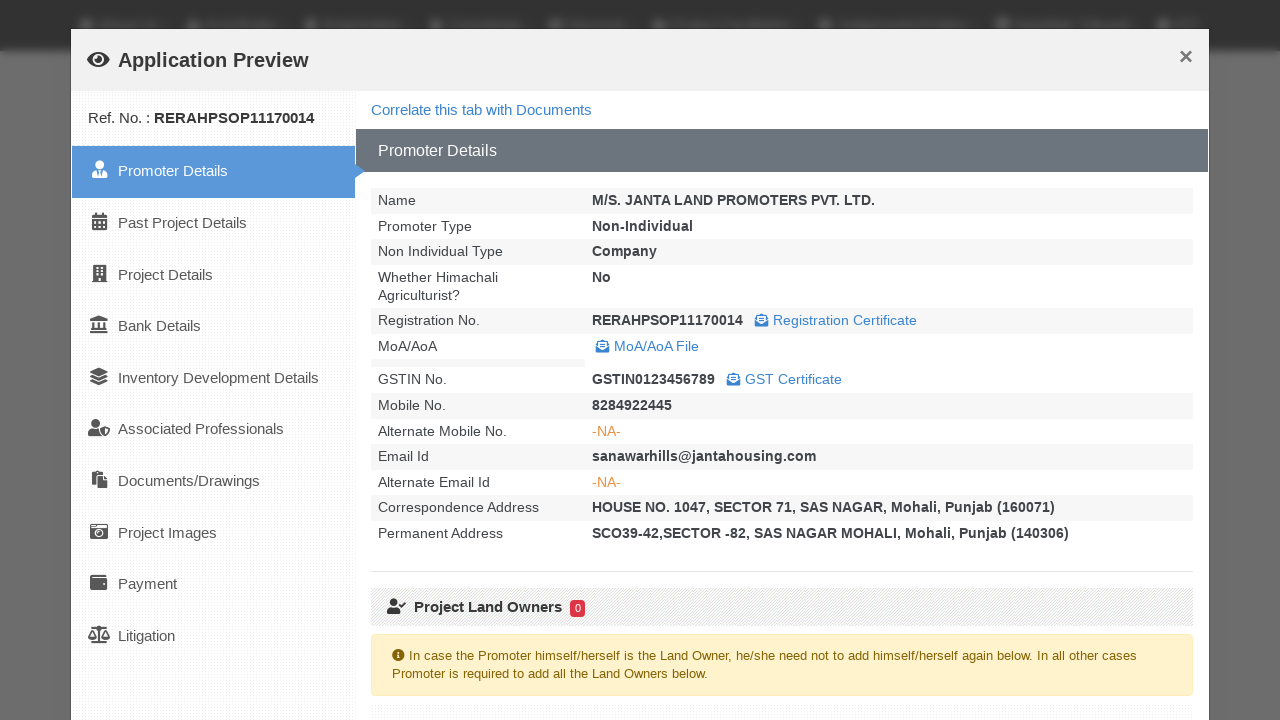

Project 6 modal content is visible
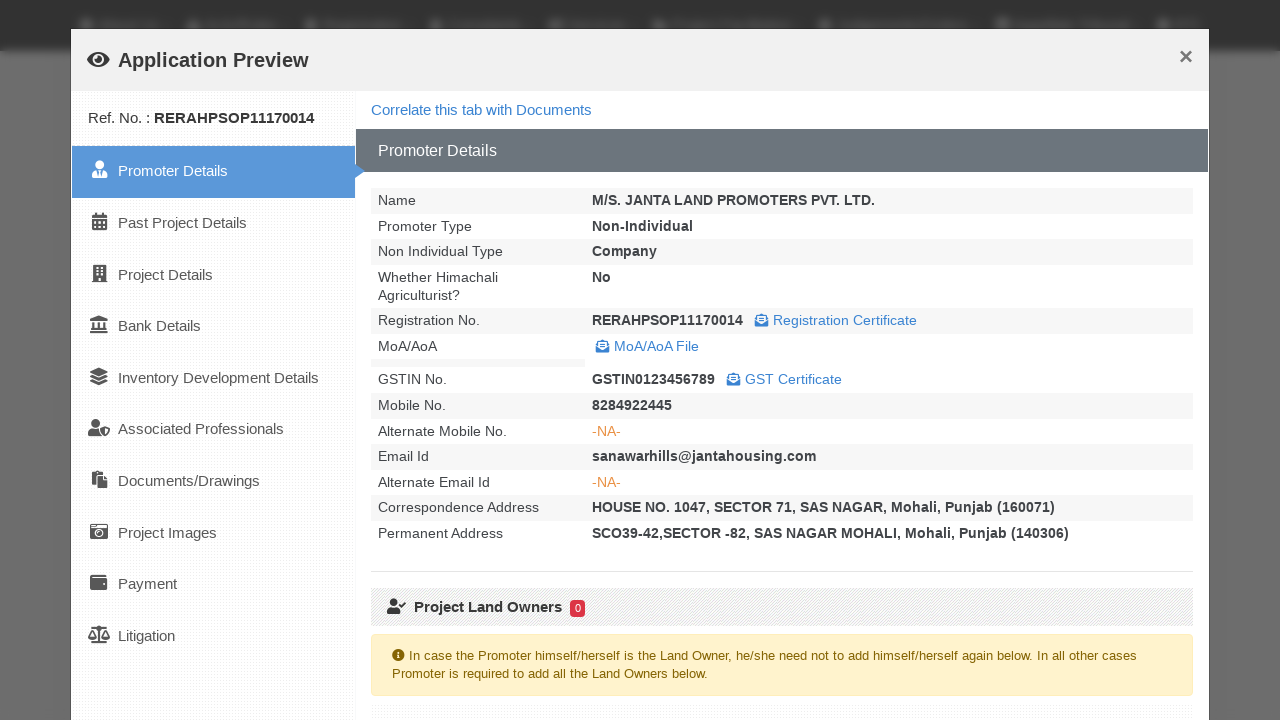

Clicked close button to close project 6 modal at (1186, 57) on xpath=//*[@id="modal-data-display-tab_project_main"]/div/div/div[1]/button
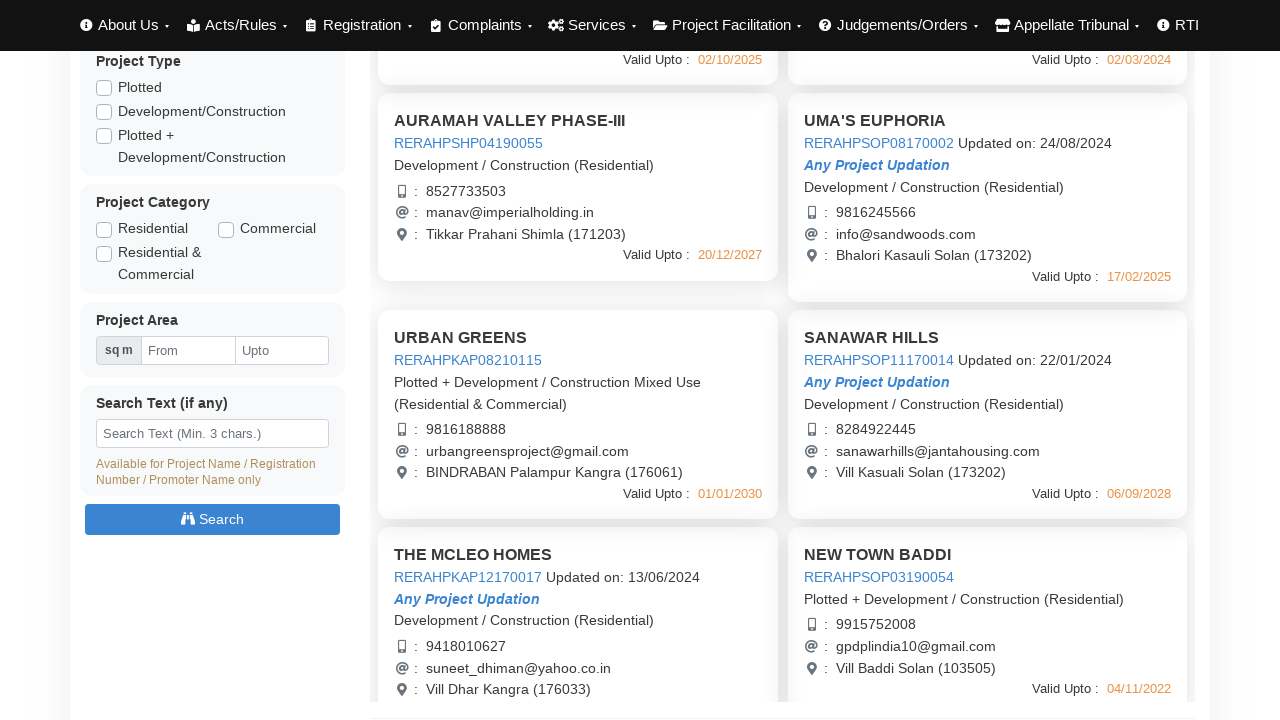

Waited 2 seconds for project 6 modal to close
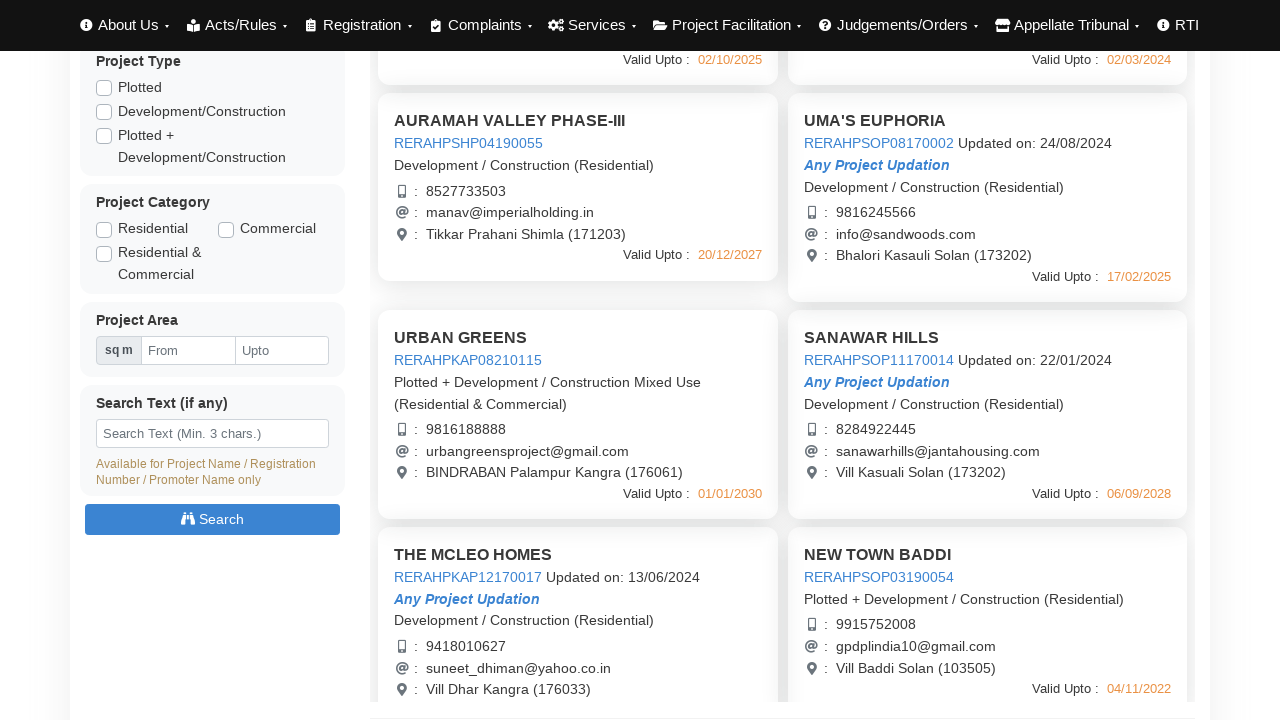

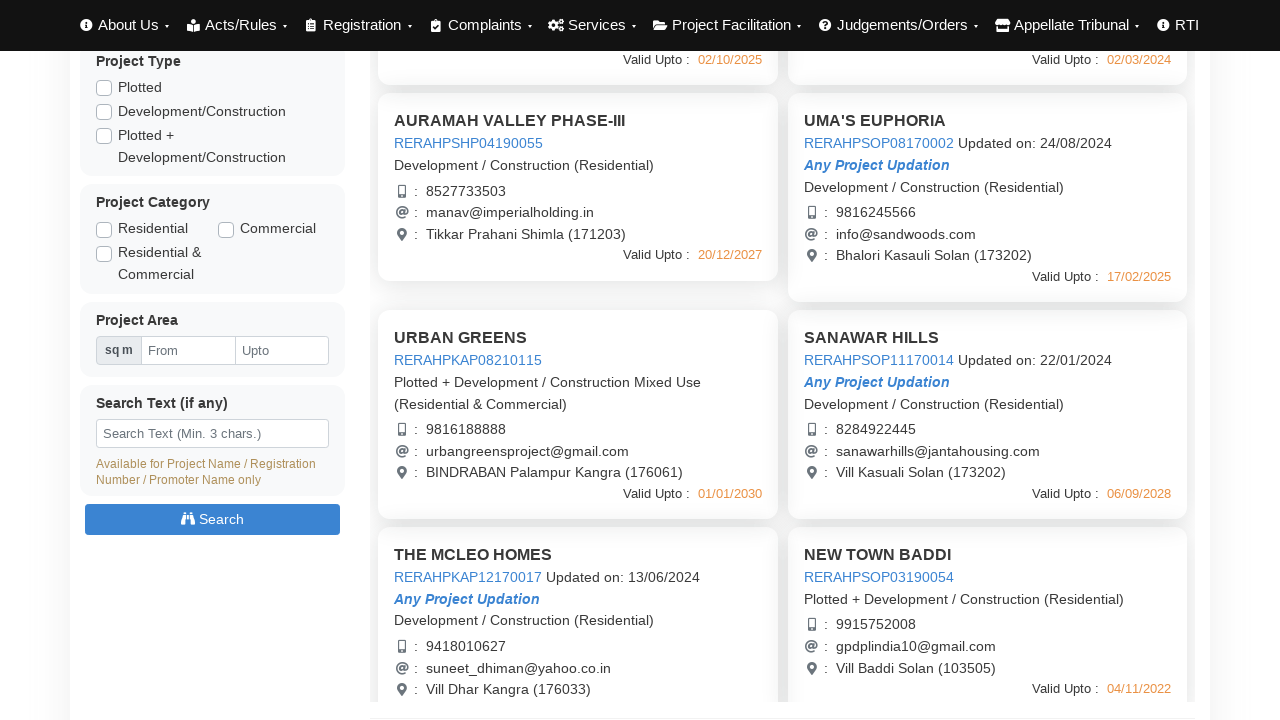